Tests drag and drop functionality on jQuery UI demo page by dragging a draggable element onto a droppable target within an iframe

Starting URL: https://jqueryui.com/droppable/

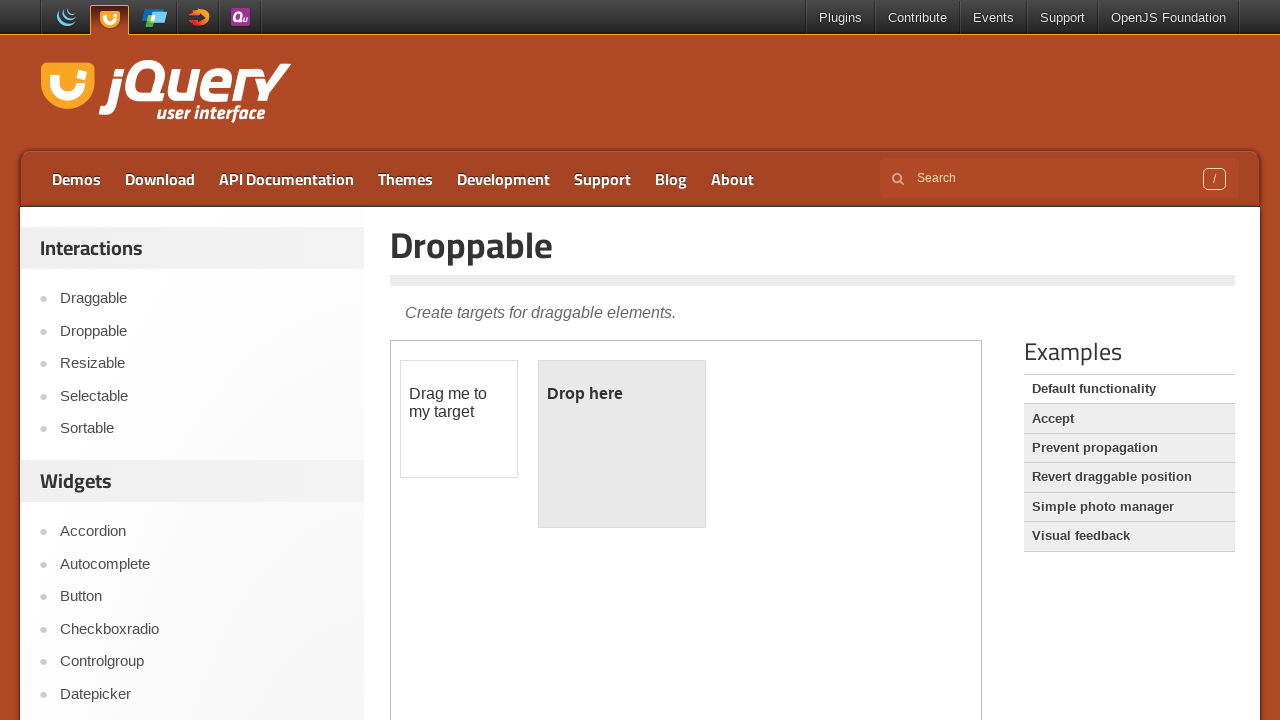

Located demo iframe for drag and drop test
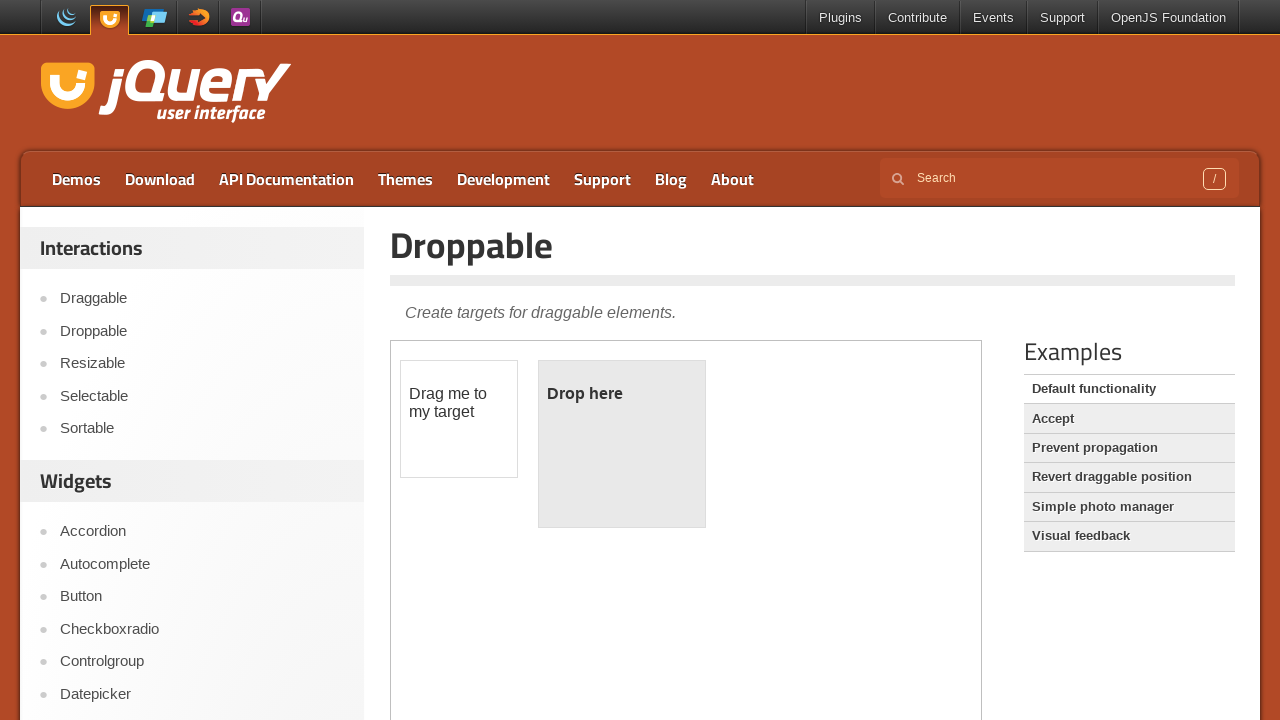

Located draggable element with id 'draggable'
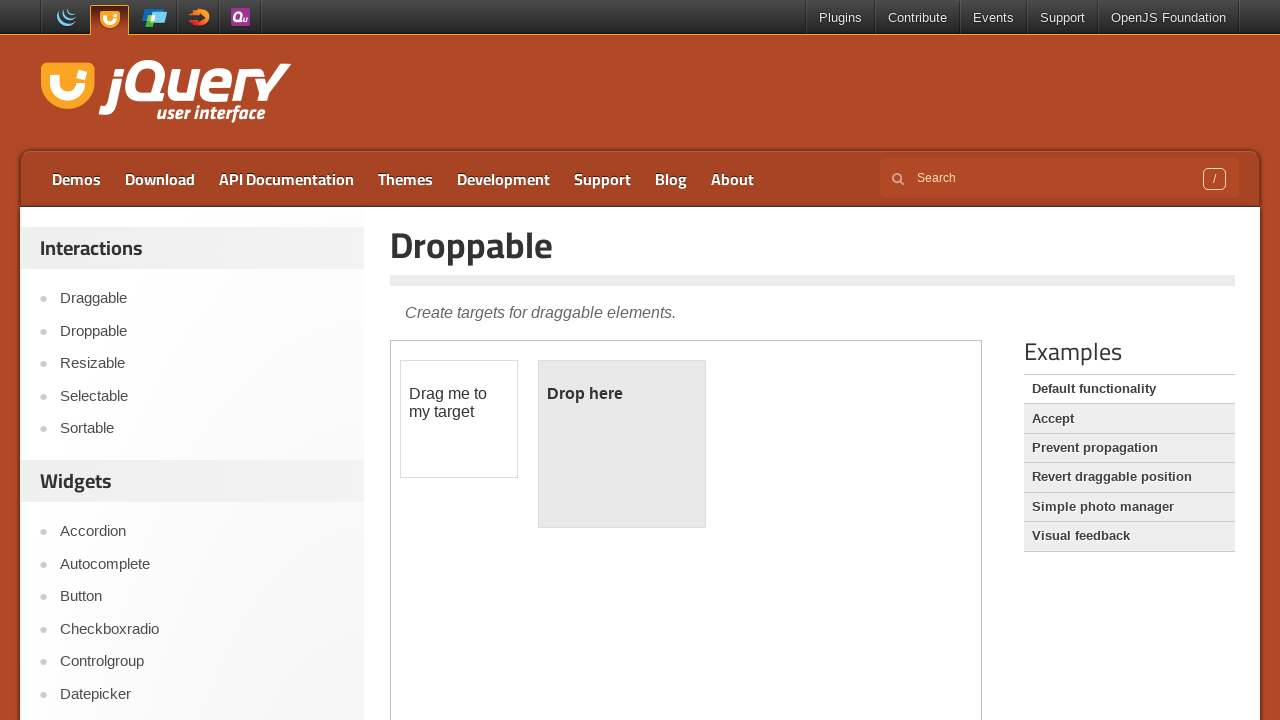

Located droppable target element with id 'droppable'
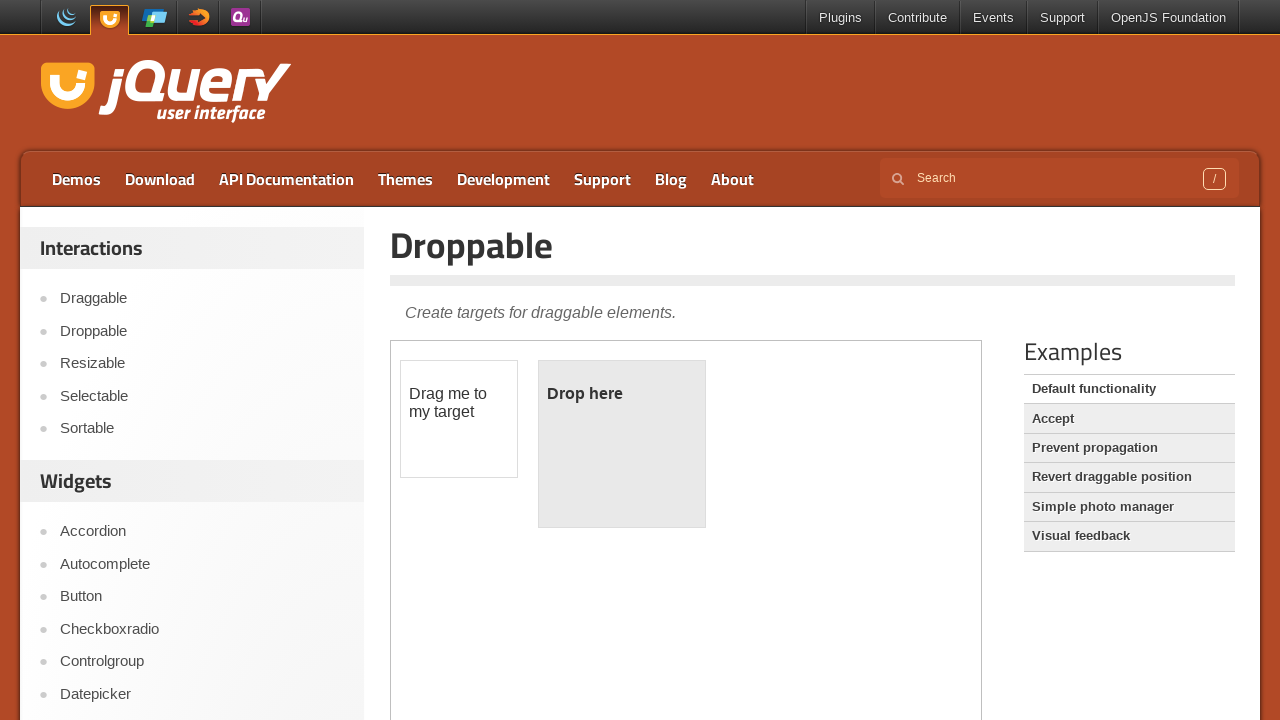

Dragged draggable element onto droppable target at (622, 444)
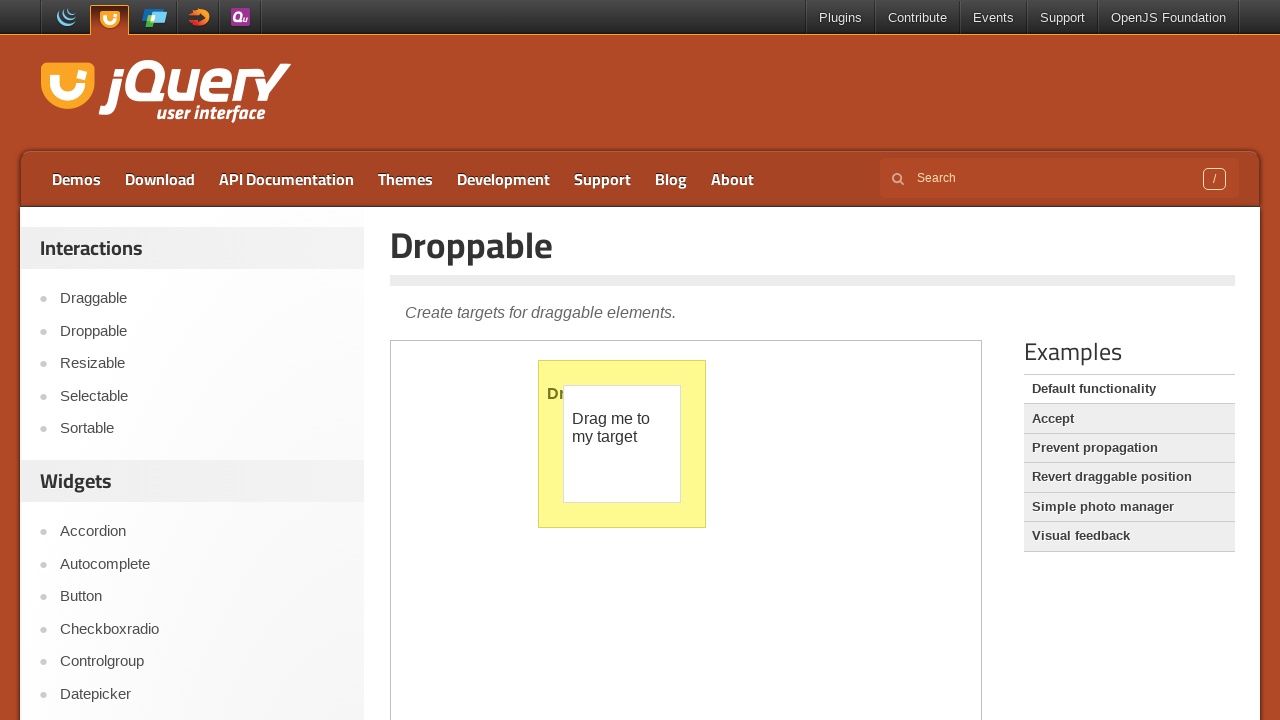

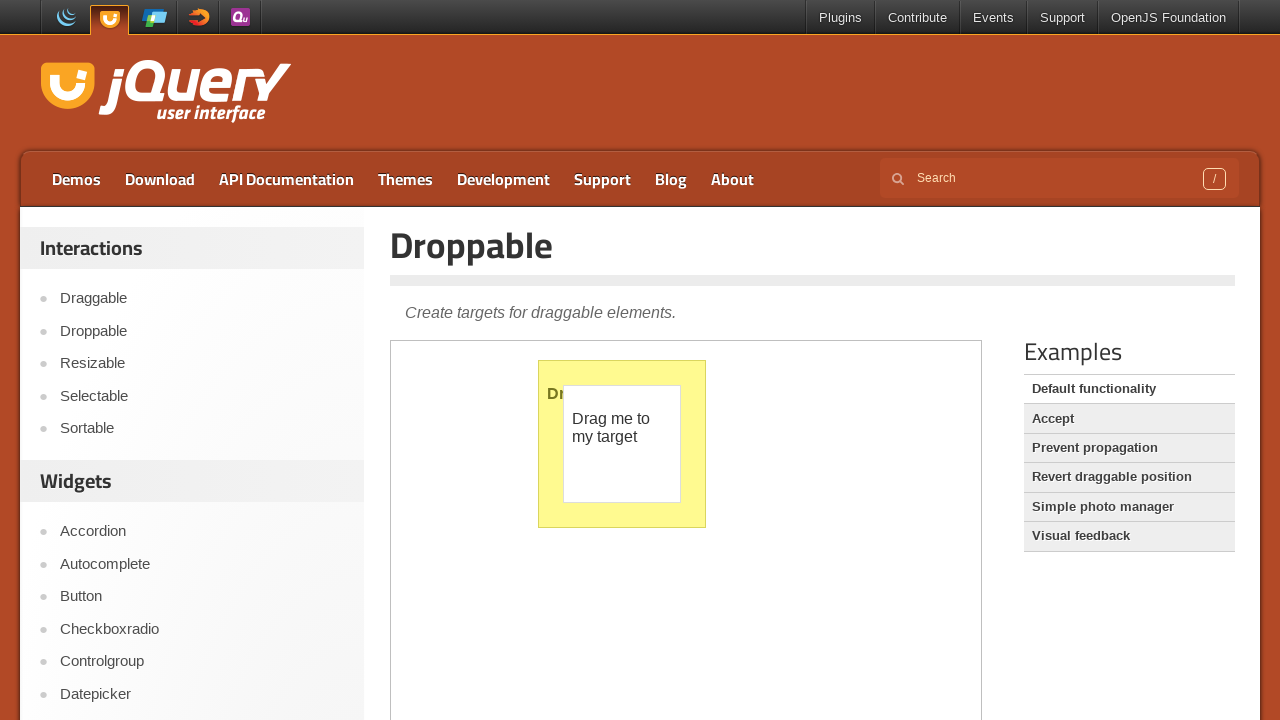